Tests date picker widget by verifying current date is displayed, then selecting the nearest February 29th using the date selector

Starting URL: https://demoqa.com/

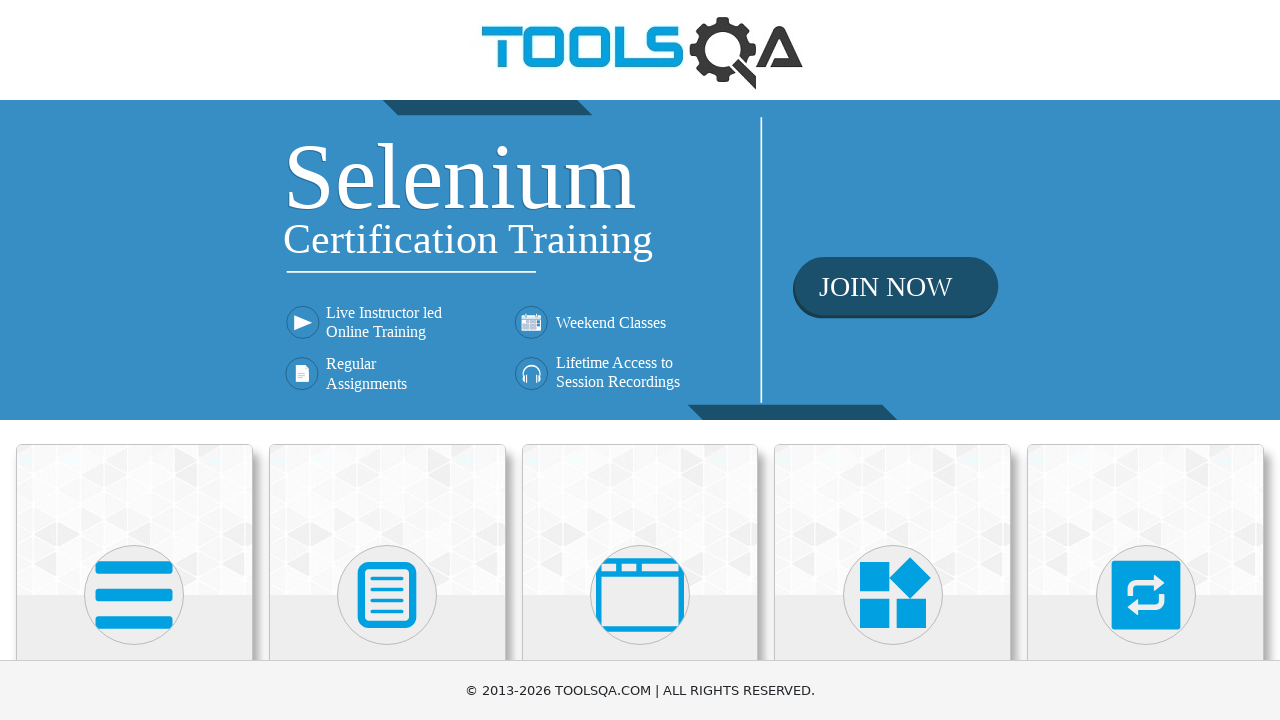

Clicked on Widgets button at (893, 360) on text=Widgets
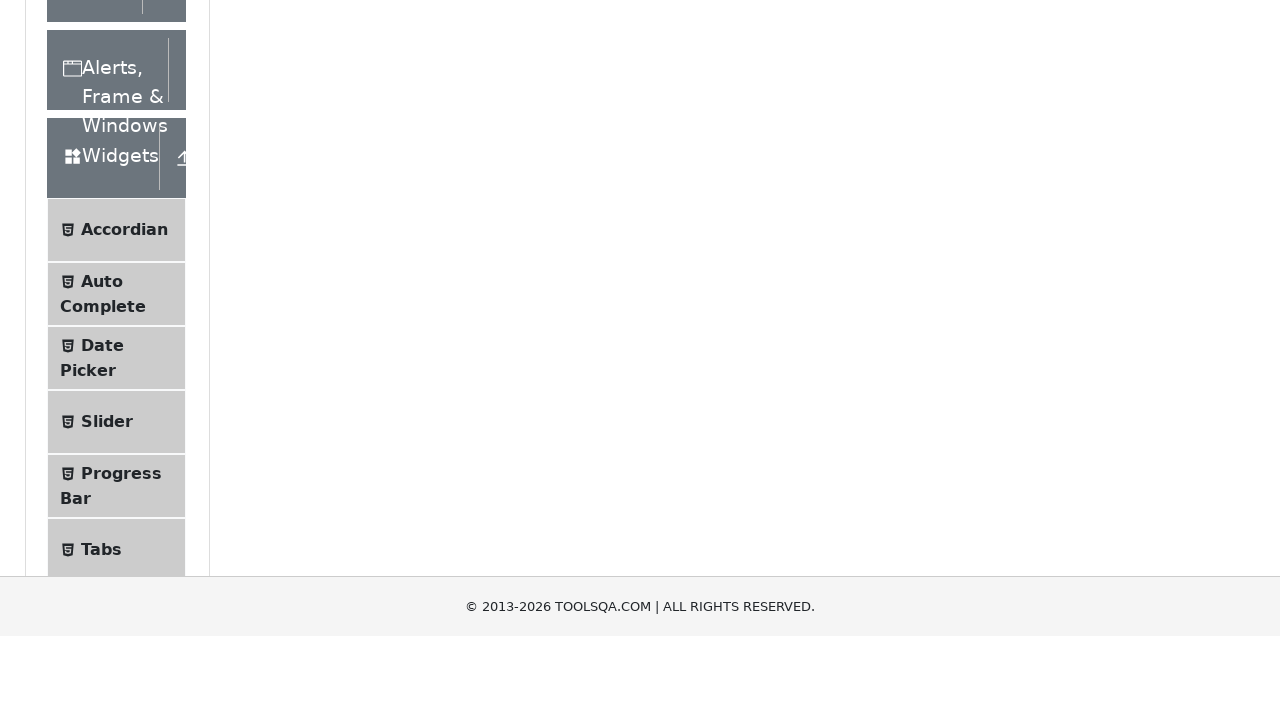

Clicked on Date Picker in the menu at (102, 640) on text=Date Picker
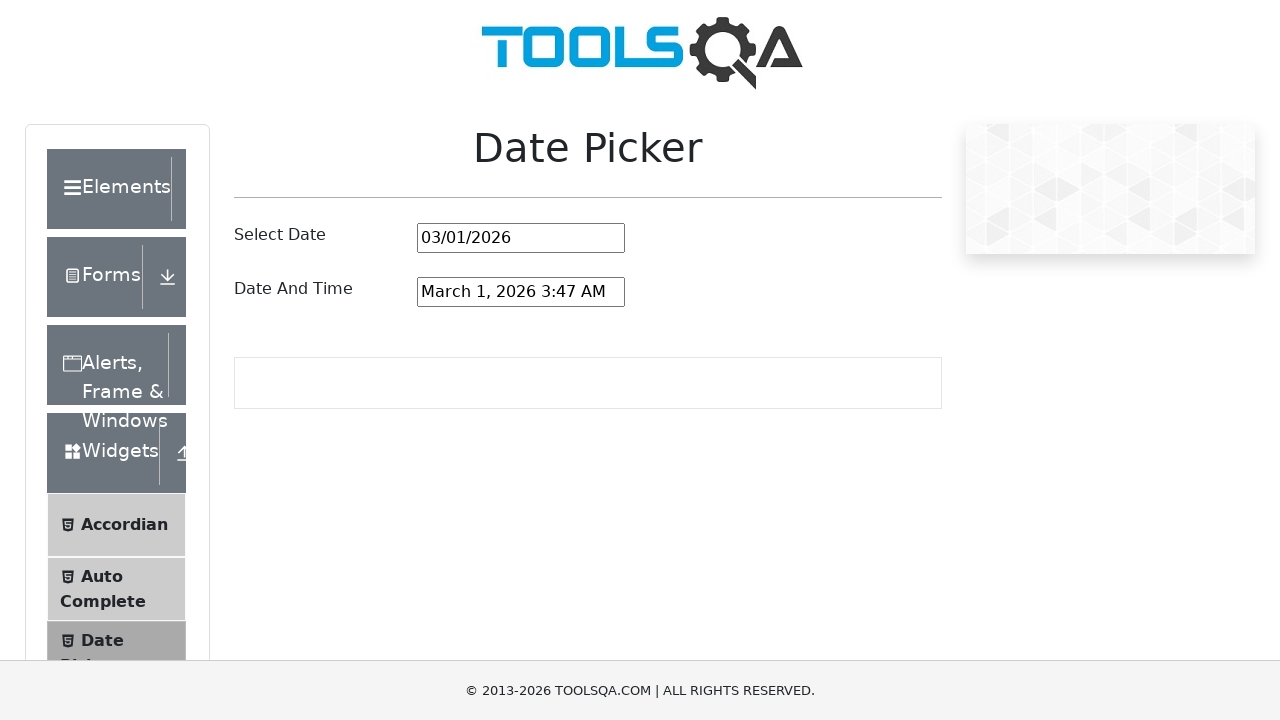

Date Picker form loaded
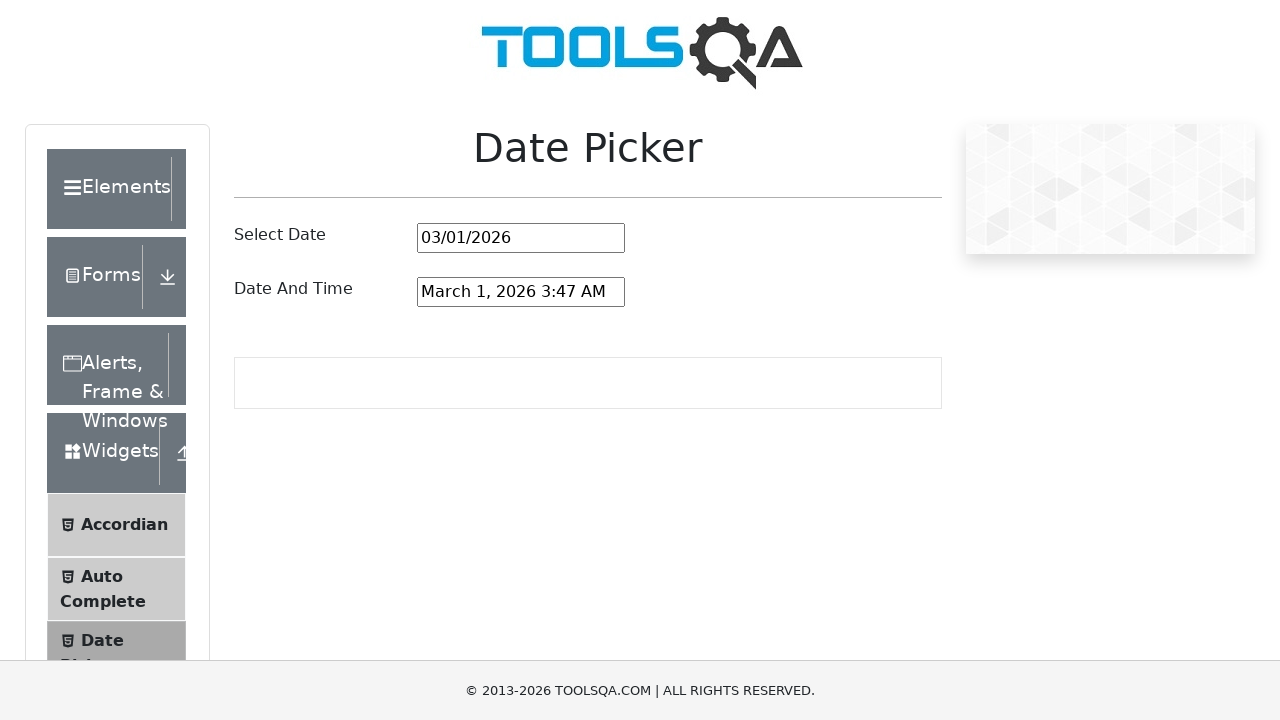

Clicked on the date picker input field at (521, 238) on #datePickerMonthYearInput
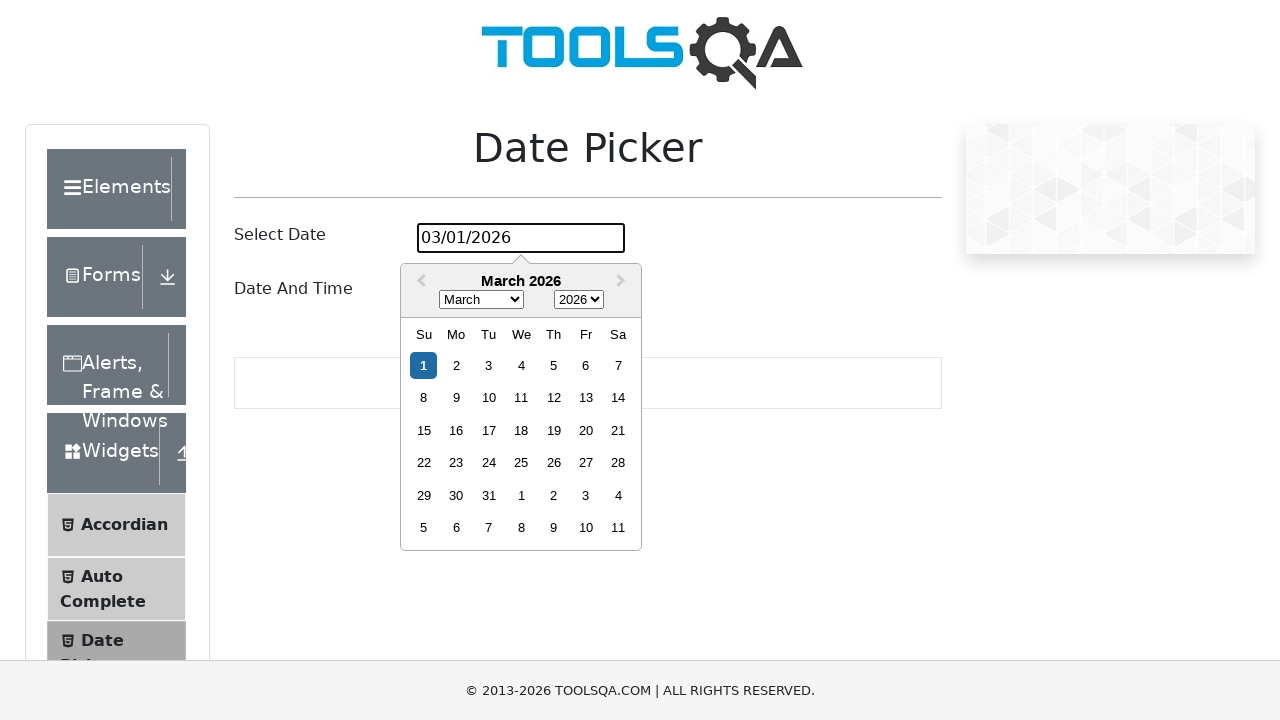

Calendar widget appeared
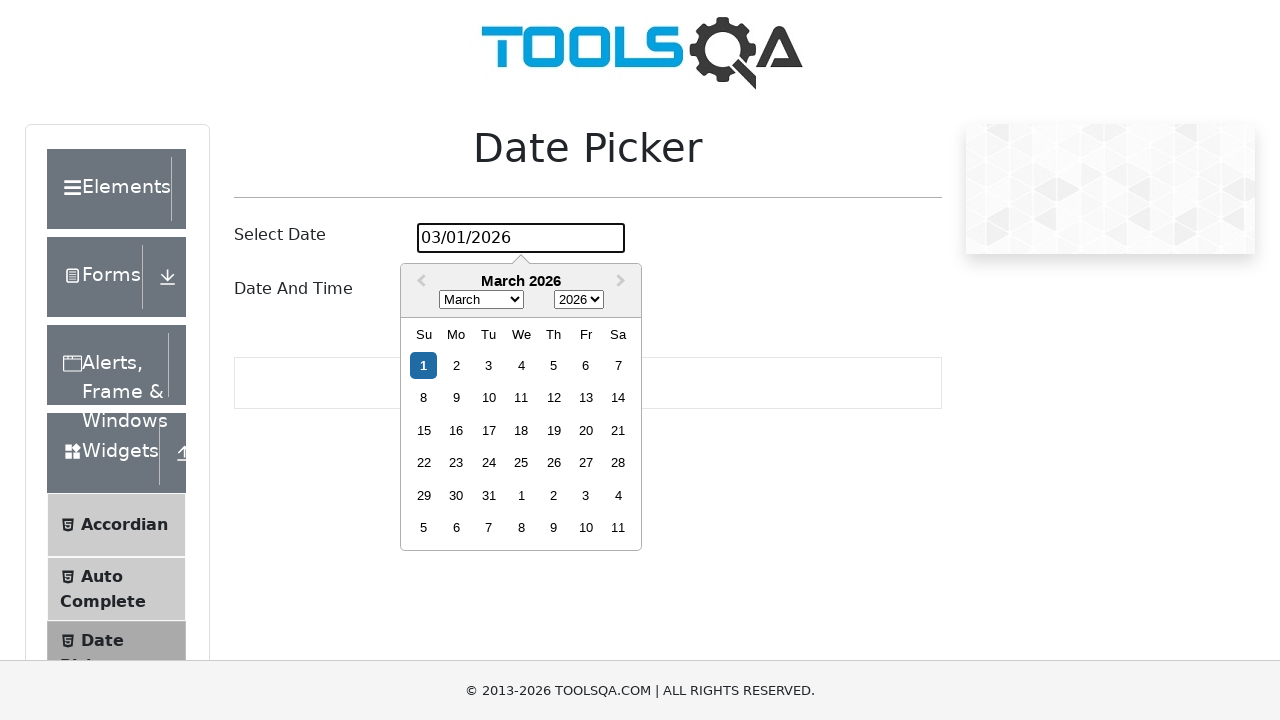

Selected year 2028 from year dropdown on .react-datepicker__year-select
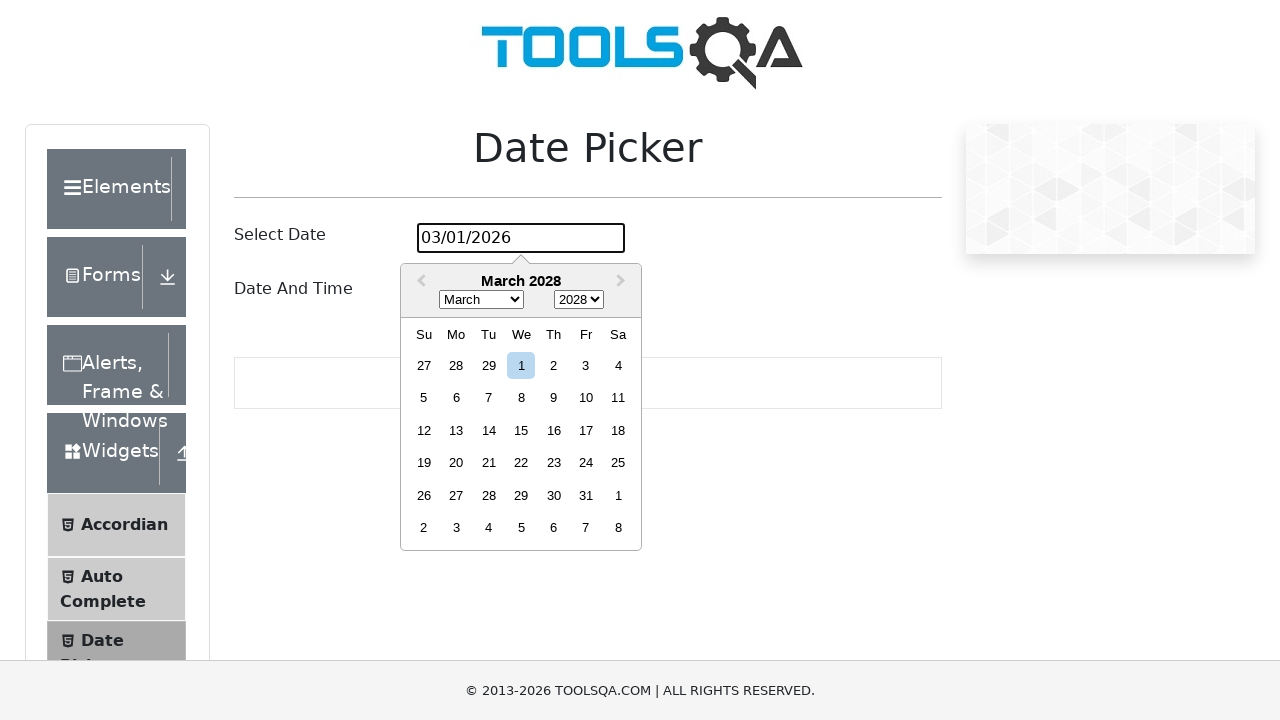

Selected February from month dropdown on .react-datepicker__month-select
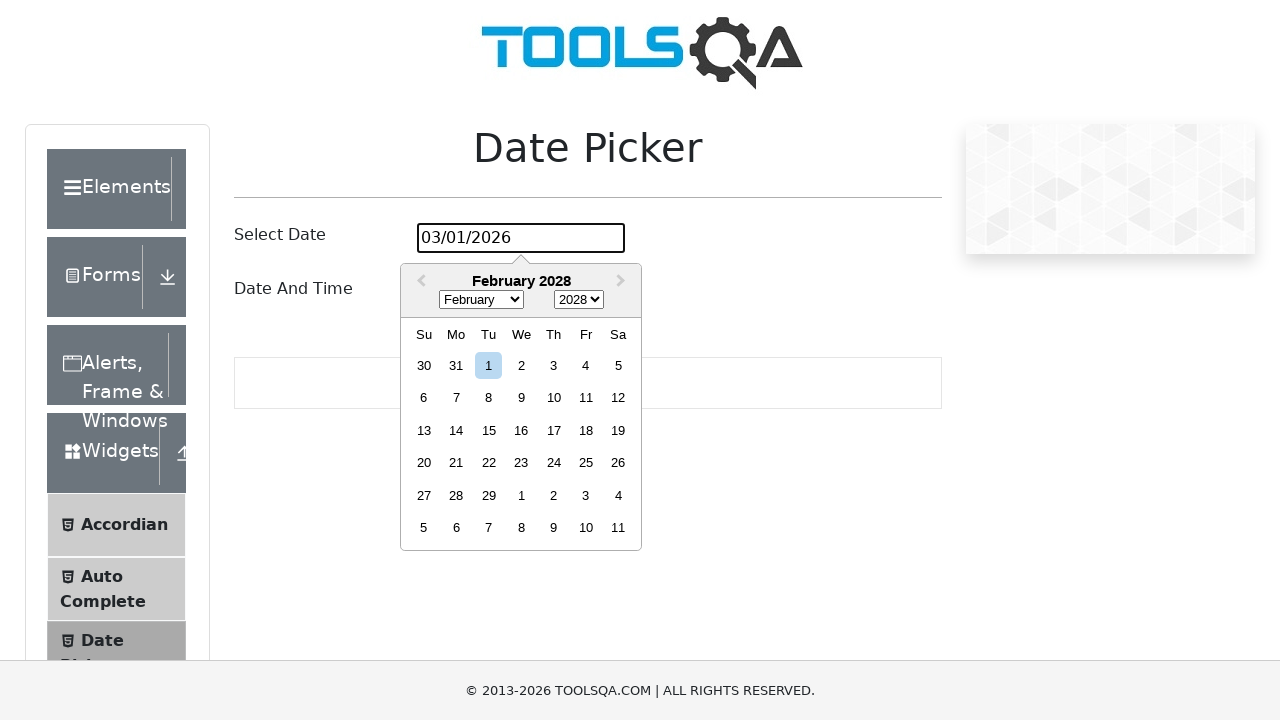

Clicked on day 29 at (489, 495) on .react-datepicker__day--029:not(.react-datepicker__day--outside-month)
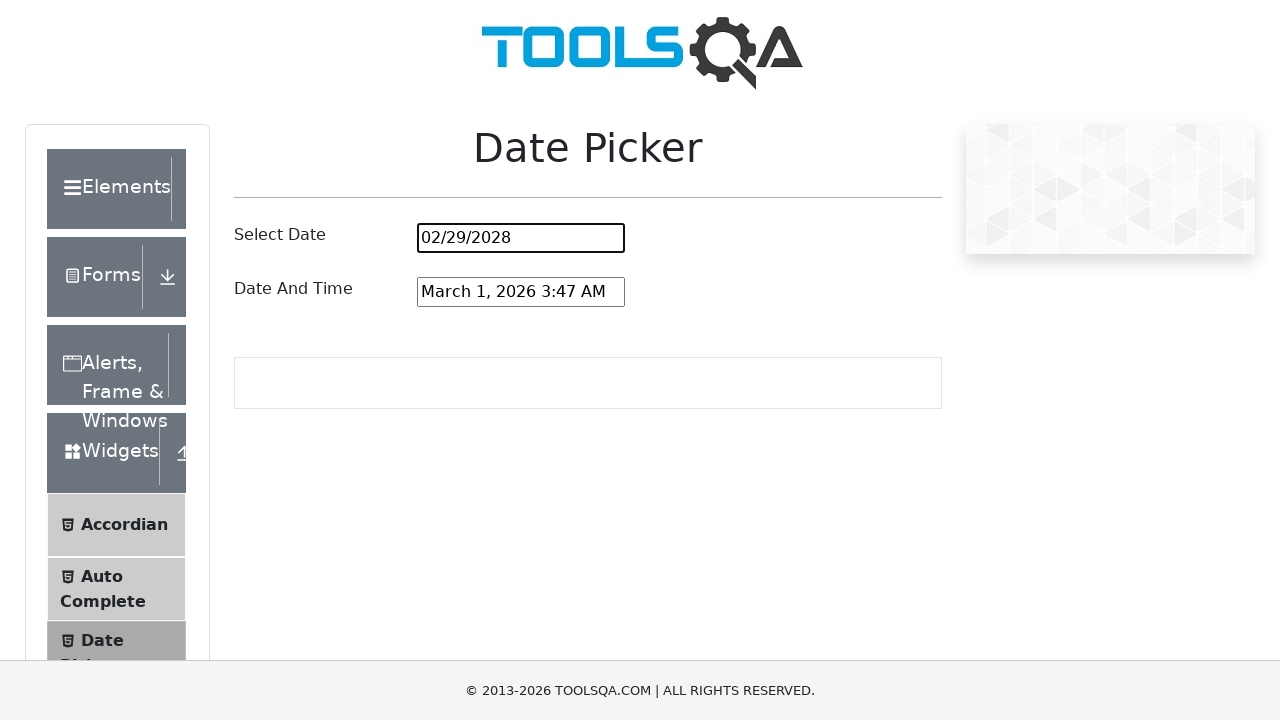

Retrieved date value from input field
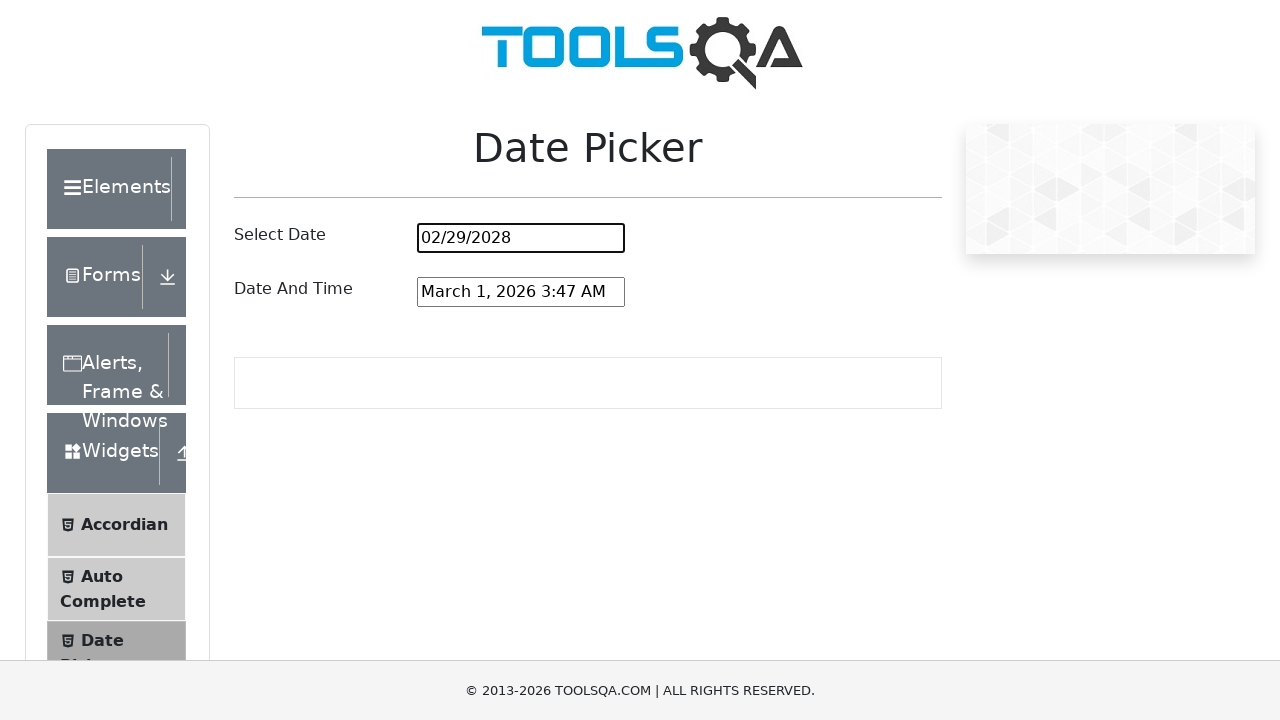

Verified that selected date is 02/29/2028
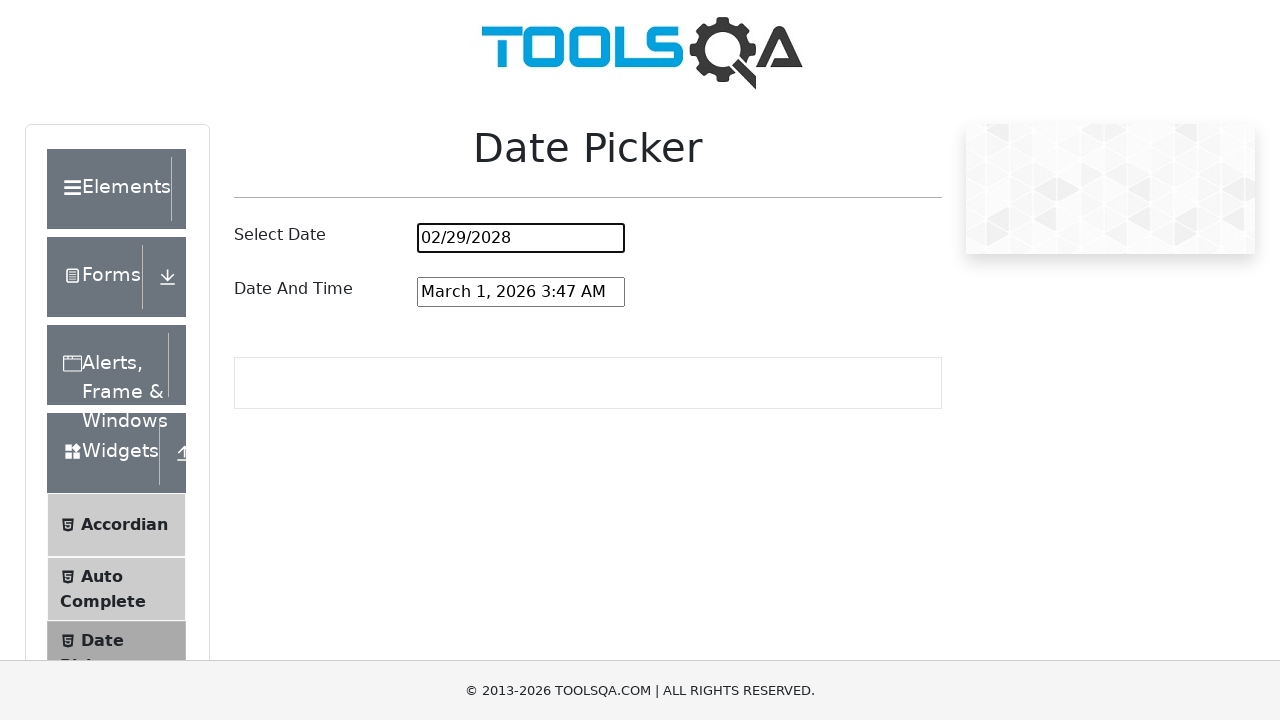

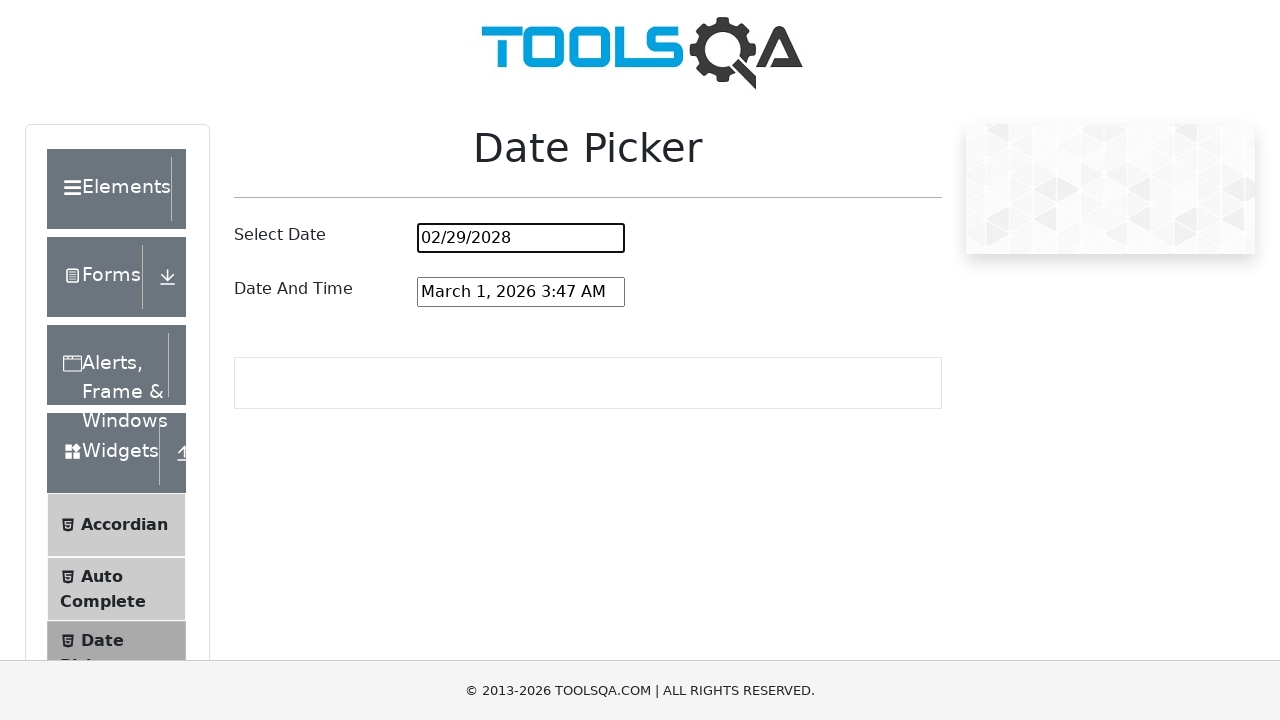